Tests clicking a link that opens a popup window on the Omayo blog testing site

Starting URL: http://omayo.blogspot.com/

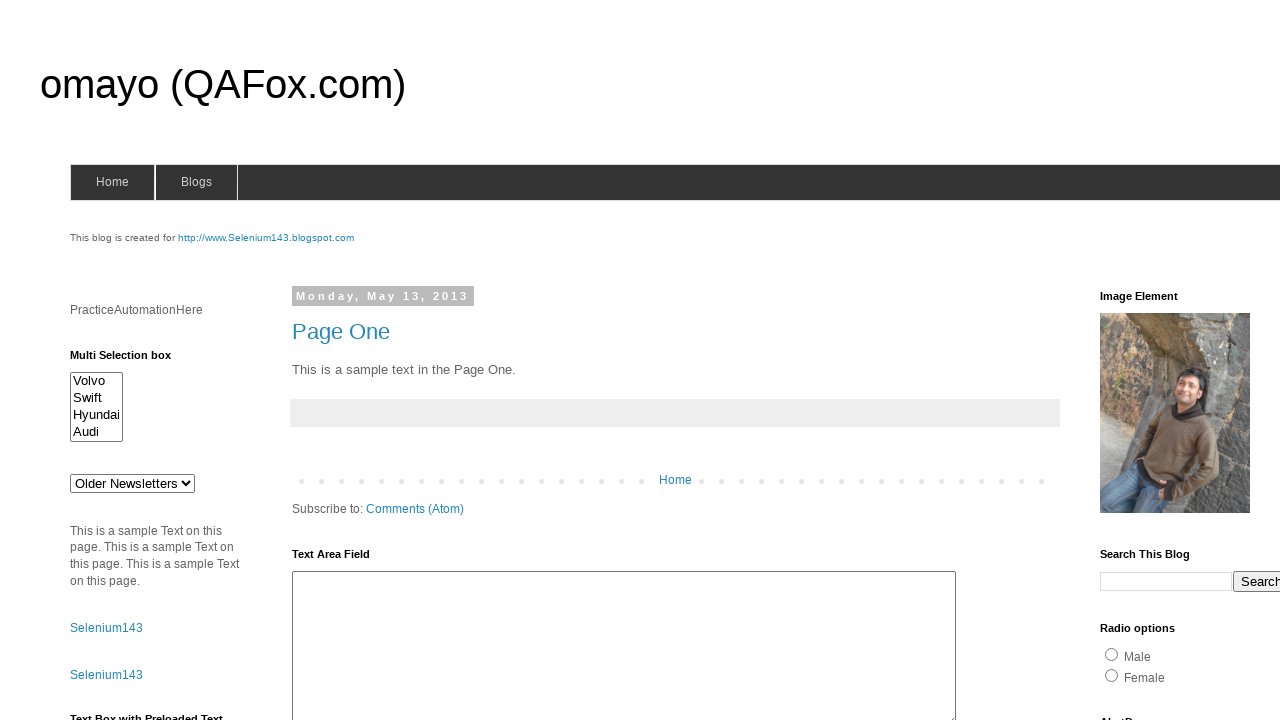

Clicked link to open popup window at (132, 360) on text=Open a popup window
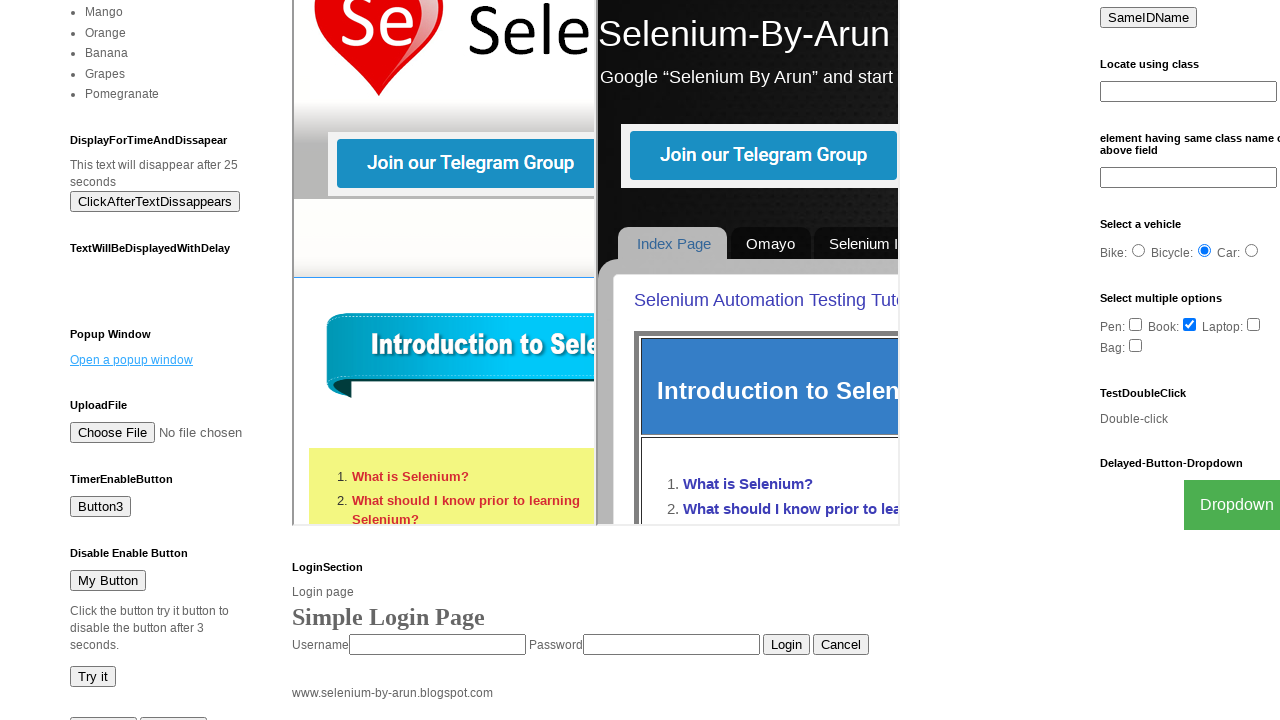

Waited for popup window to open
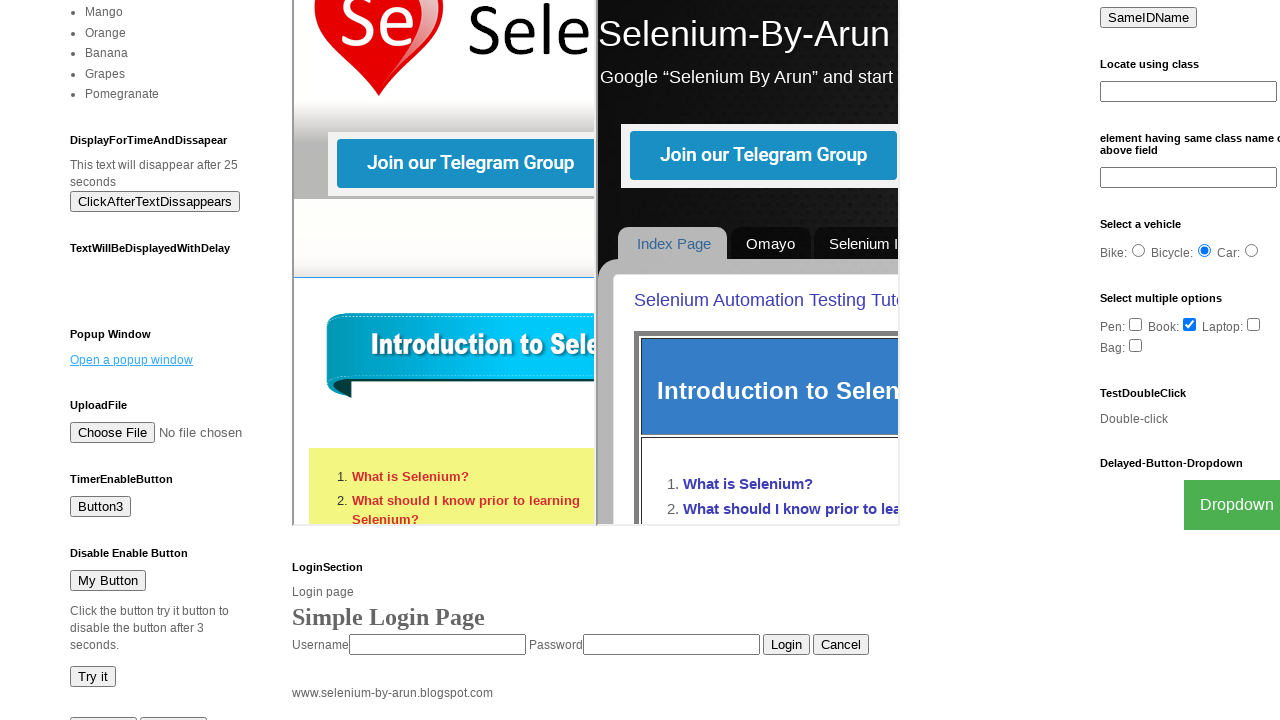

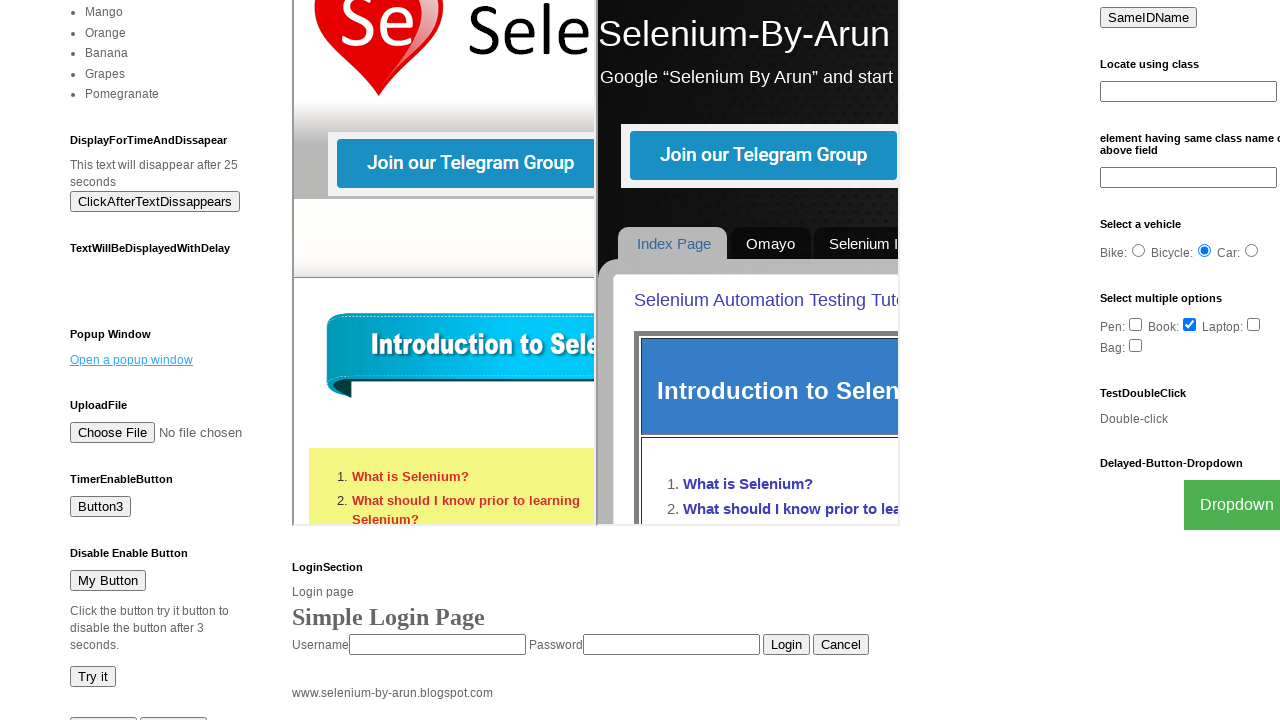